Tests a practice form by checking a checkbox, selecting a radio button, choosing a gender from dropdown, filling a password field, submitting the form, and then navigating to the shop to add a Nokia Edge product to cart.

Starting URL: https://rahulshettyacademy.com/angularpractice/

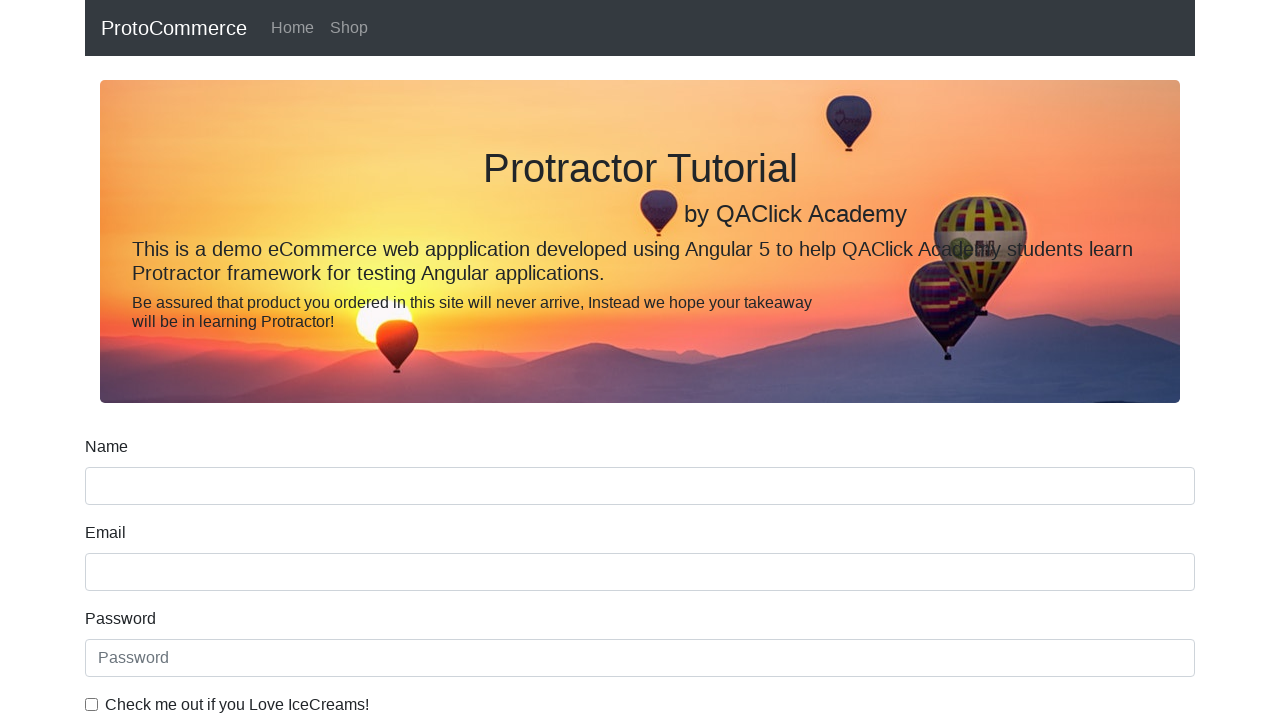

Checked 'IceCreams' checkbox at (92, 704) on internal:label="Check me out if you Love IceCreams!"i
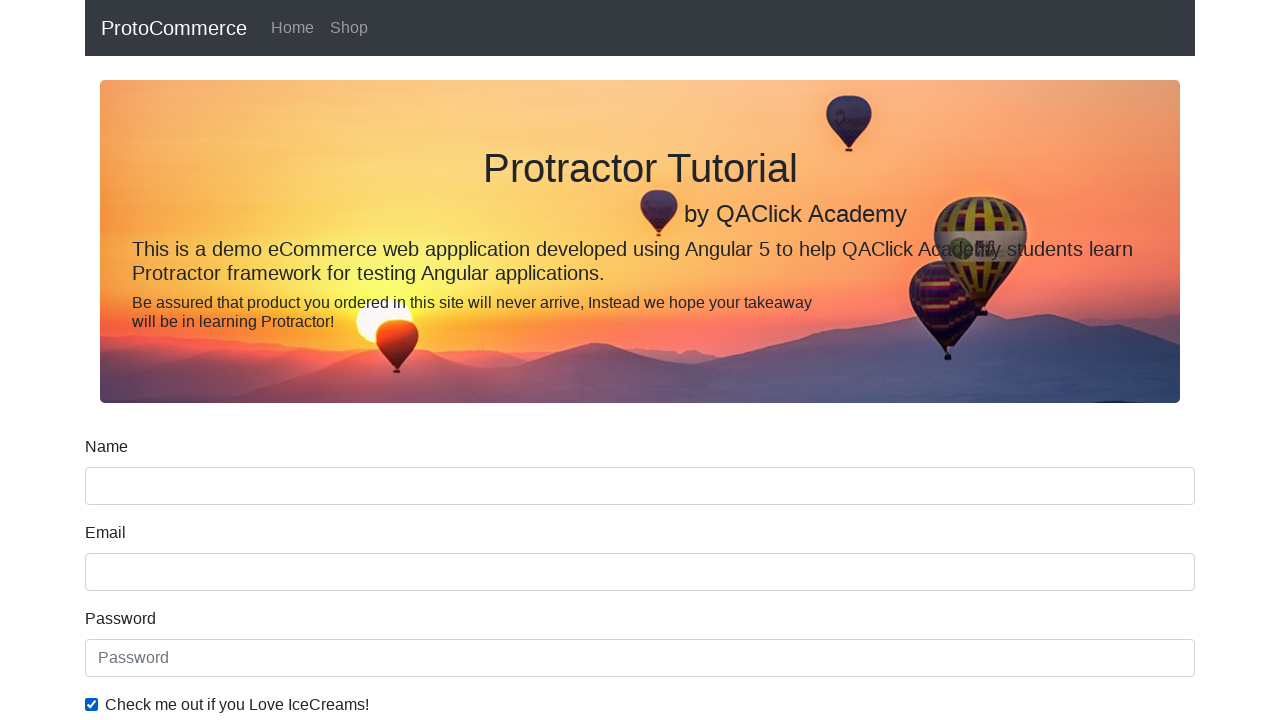

Selected 'Employed' radio button at (326, 360) on internal:label="Employed"i
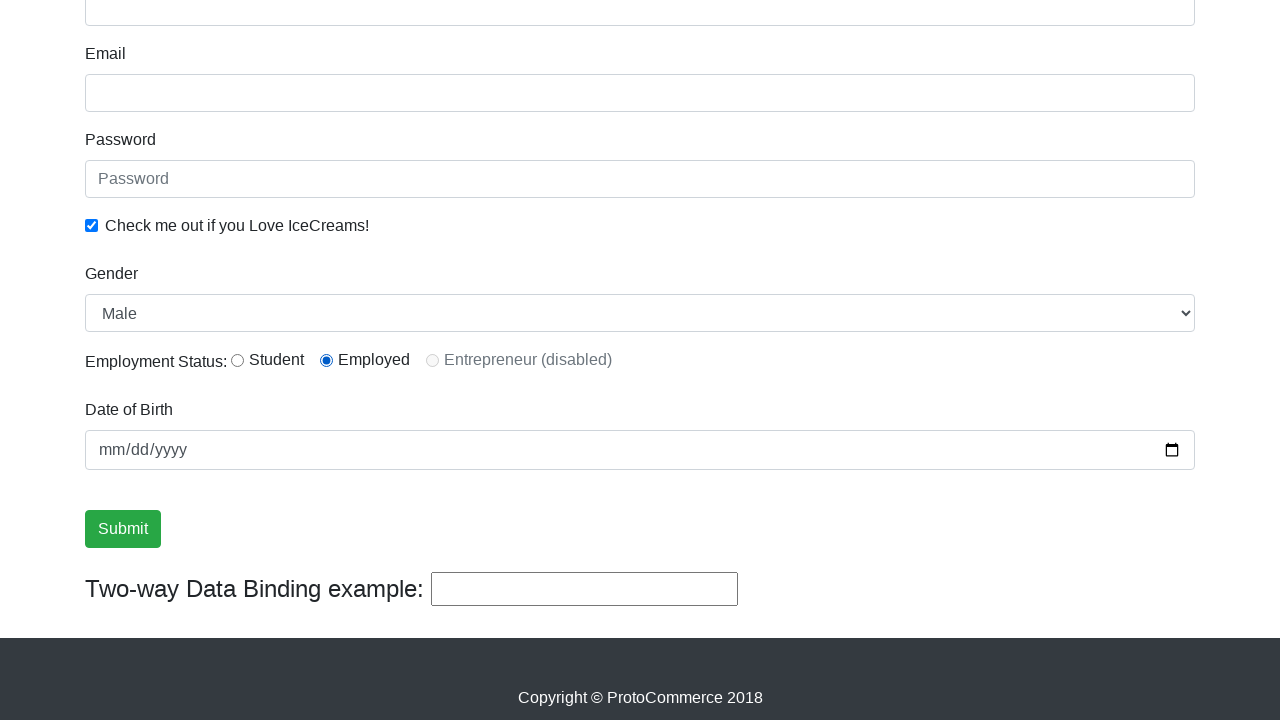

Selected 'Female' from Gender dropdown on internal:label="Gender"i
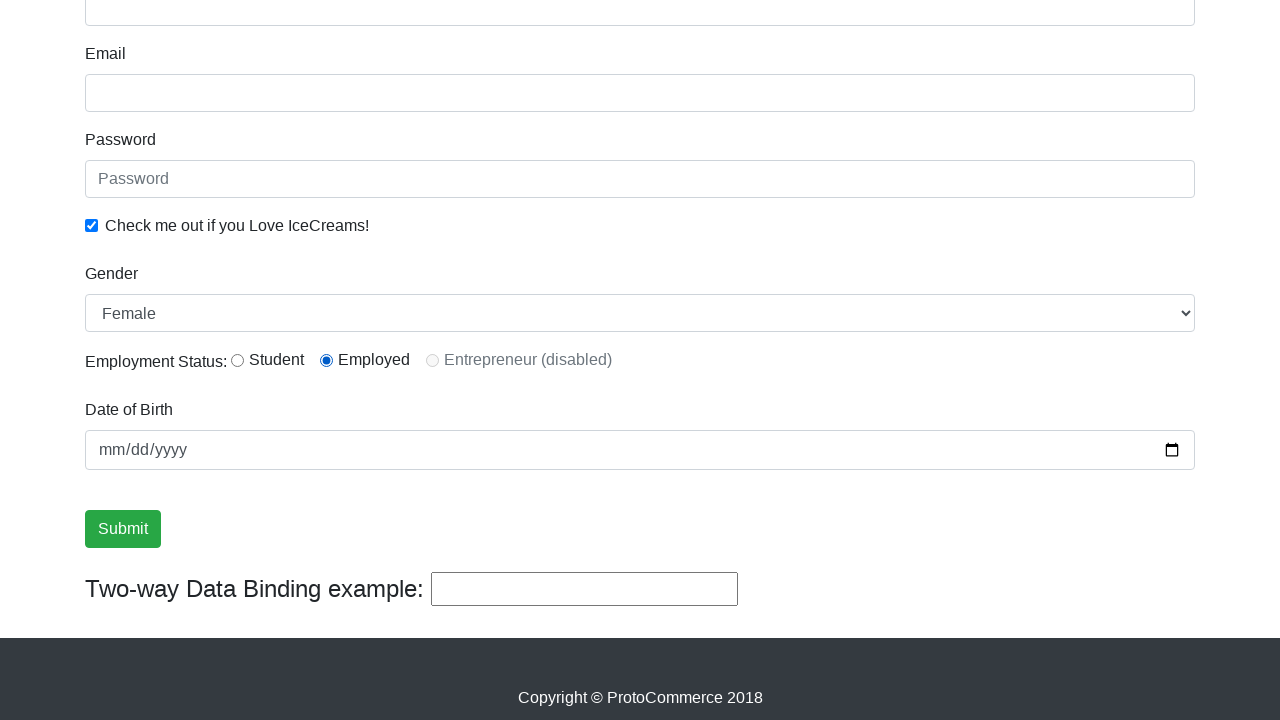

Filled password field with '1234' on internal:attr=[placeholder="Password"i]
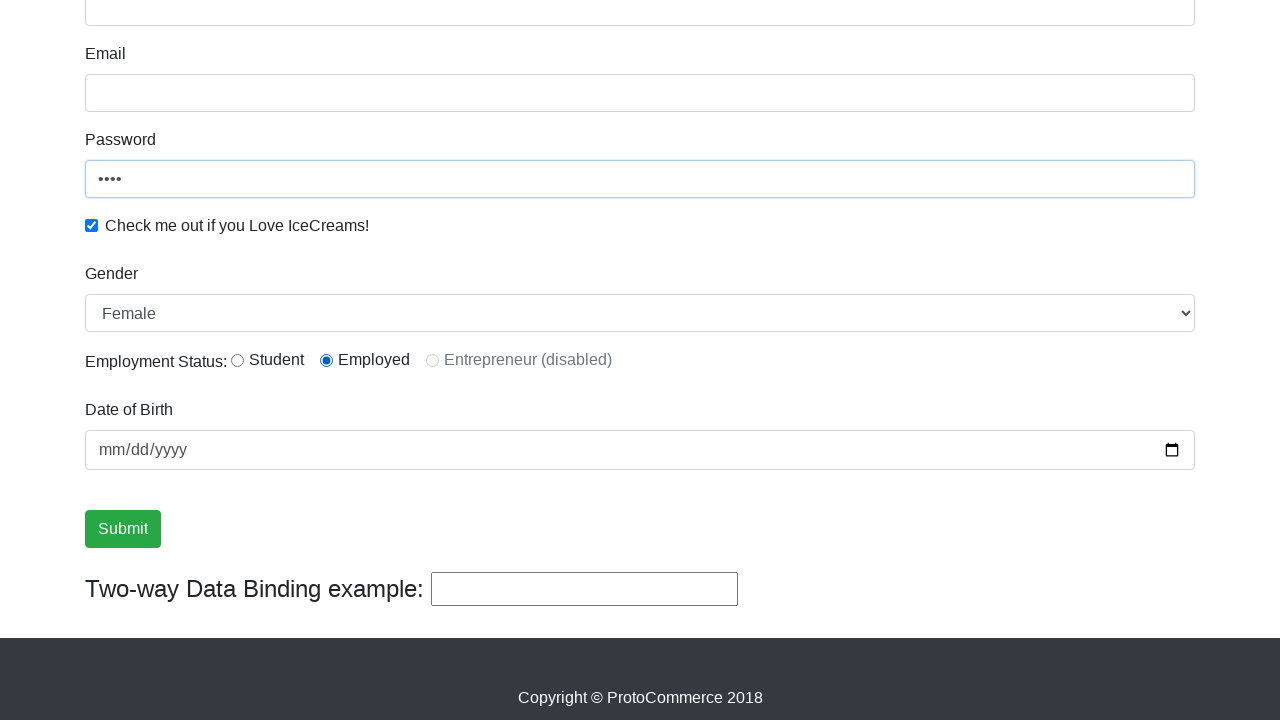

Clicked Submit button at (123, 529) on internal:role=button[name="Submit"i]
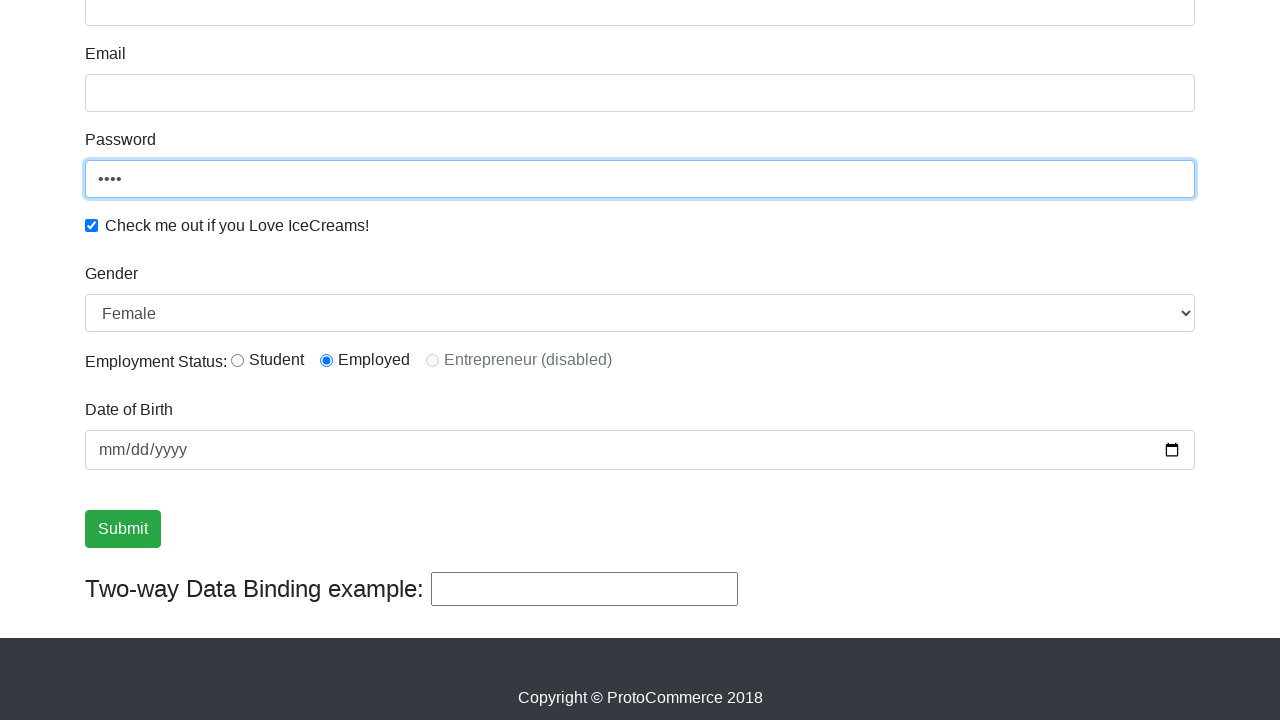

Verified success message is visible
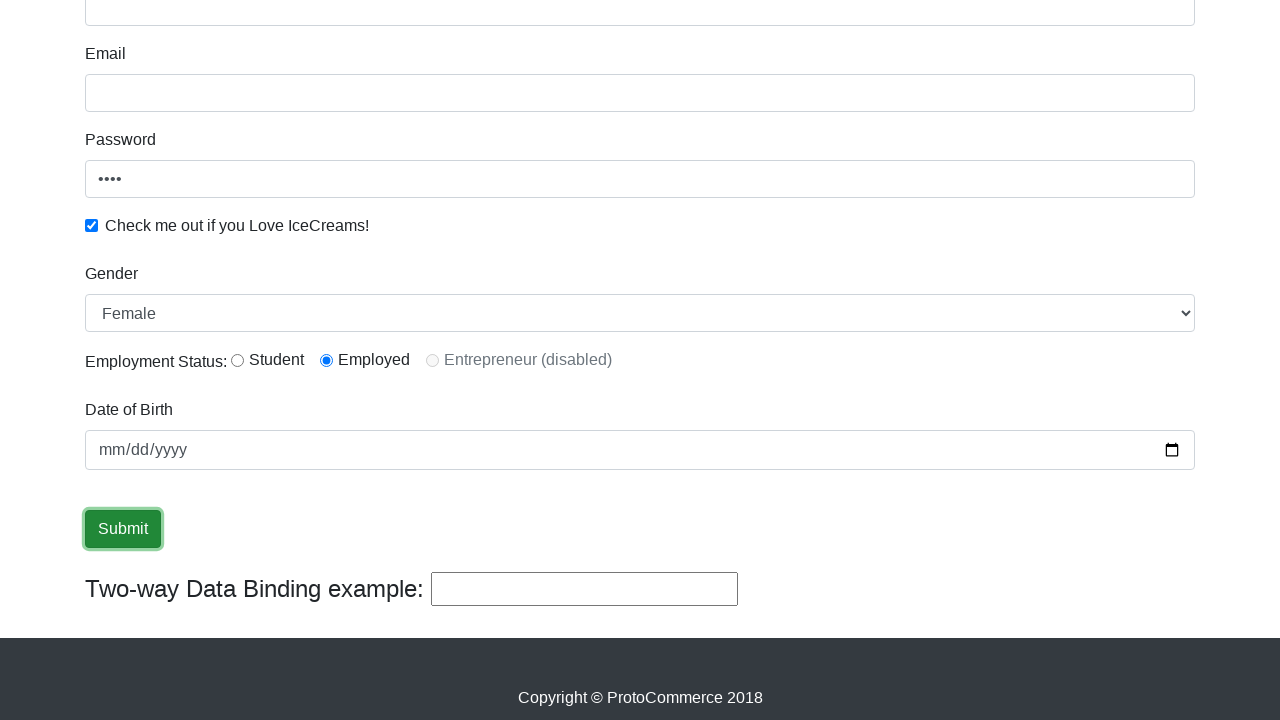

Clicked Shop link at (349, 28) on internal:role=link[name="Shop"i]
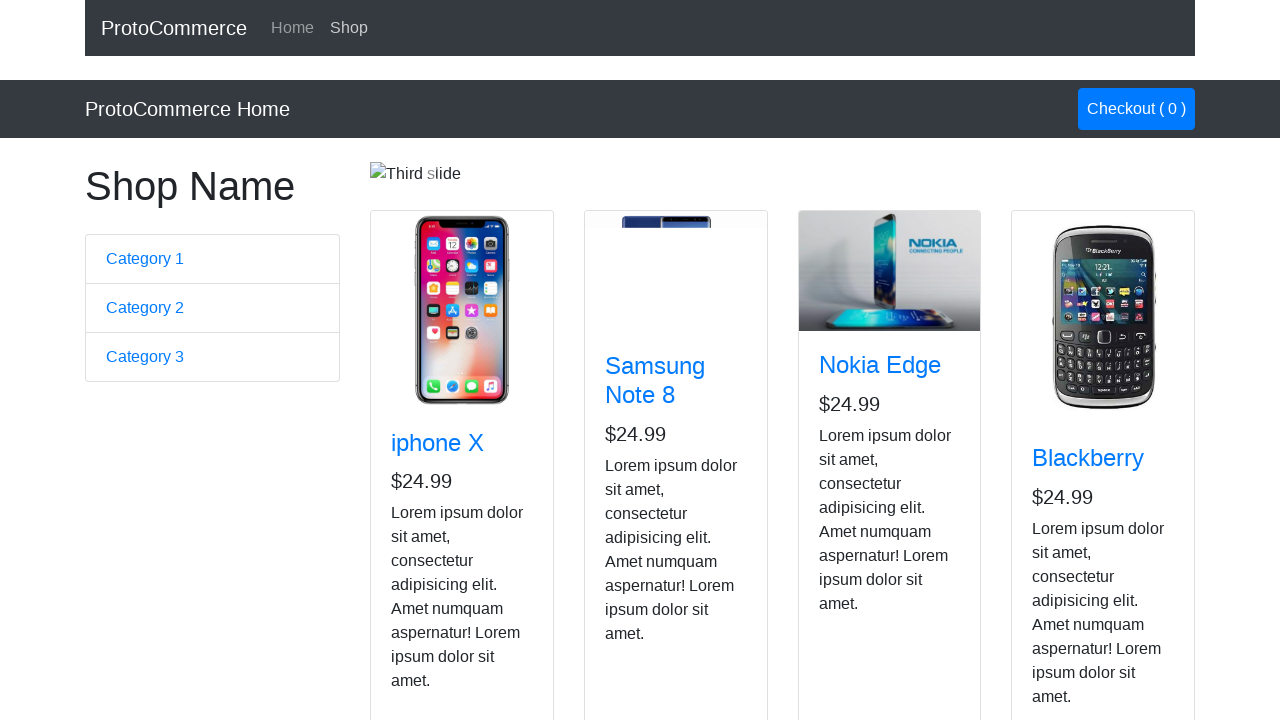

Added Nokia Edge product to cart at (854, 528) on app-card >> internal:has-text="Nokia Edge"i >> internal:role=button
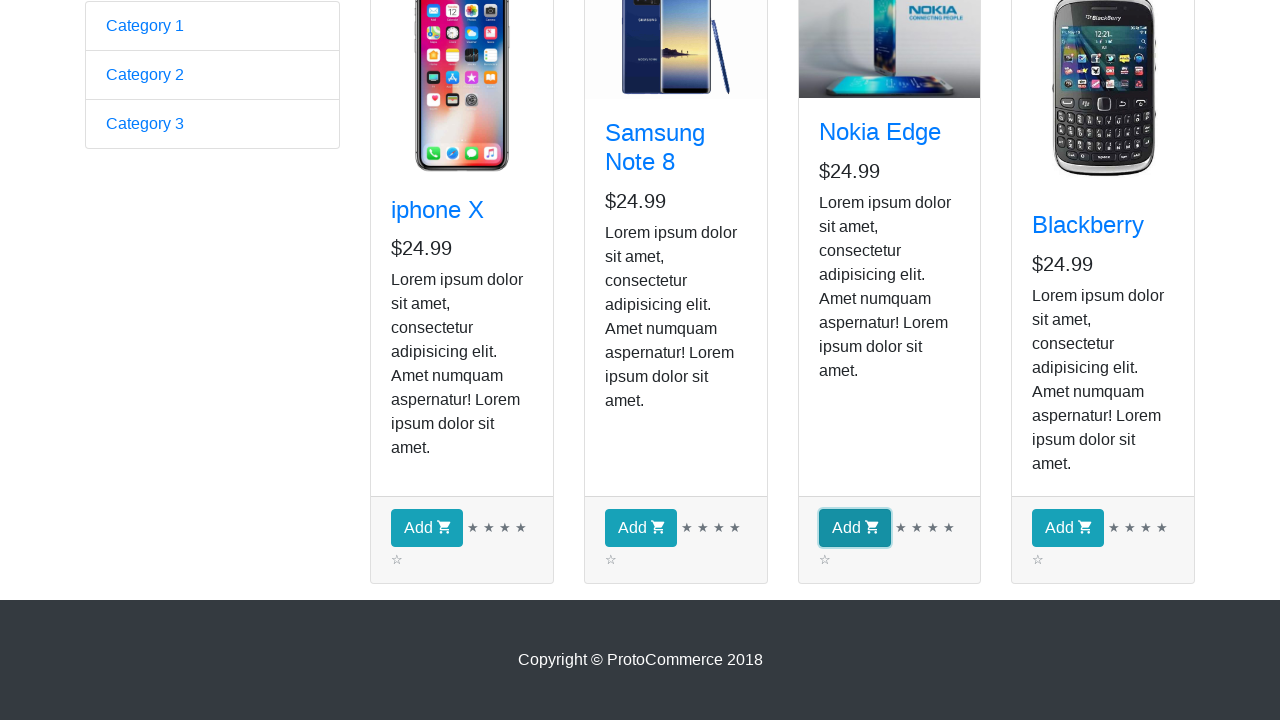

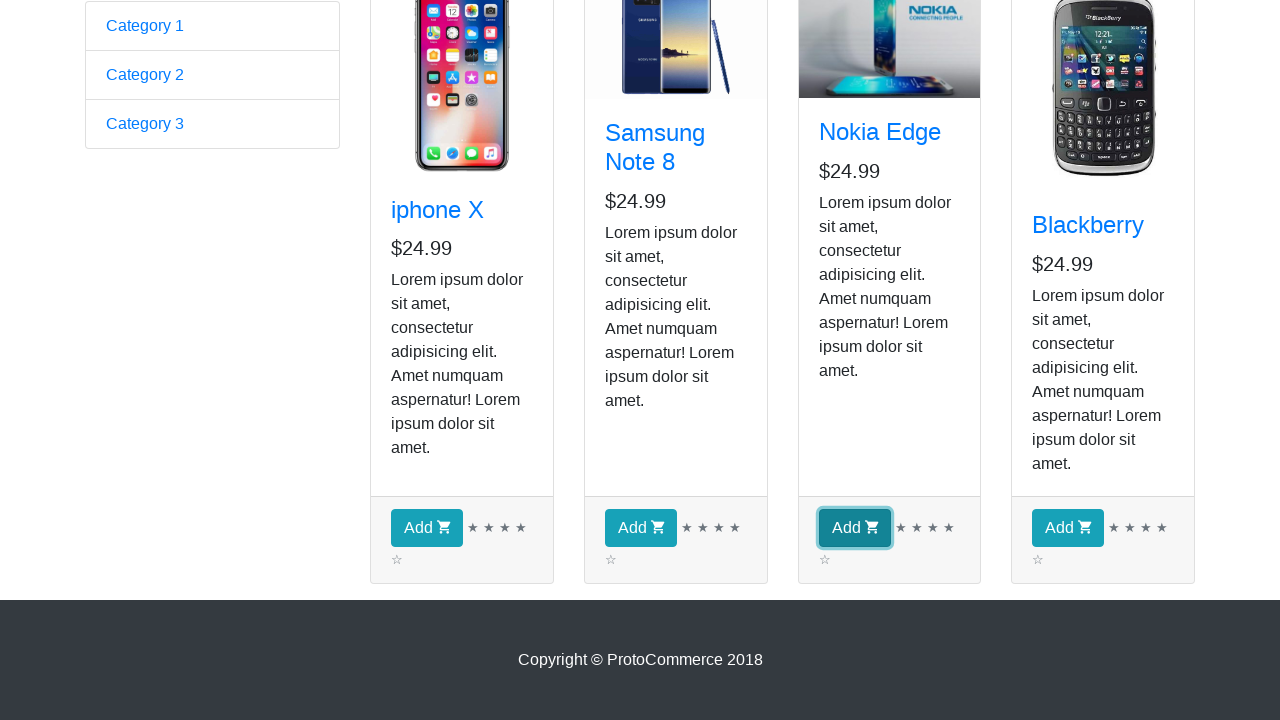